Tests tooltip hover functionality by hovering over an age input field and verifying the tooltip content appears

Starting URL: https://automationfc.github.io/jquery-tooltip/

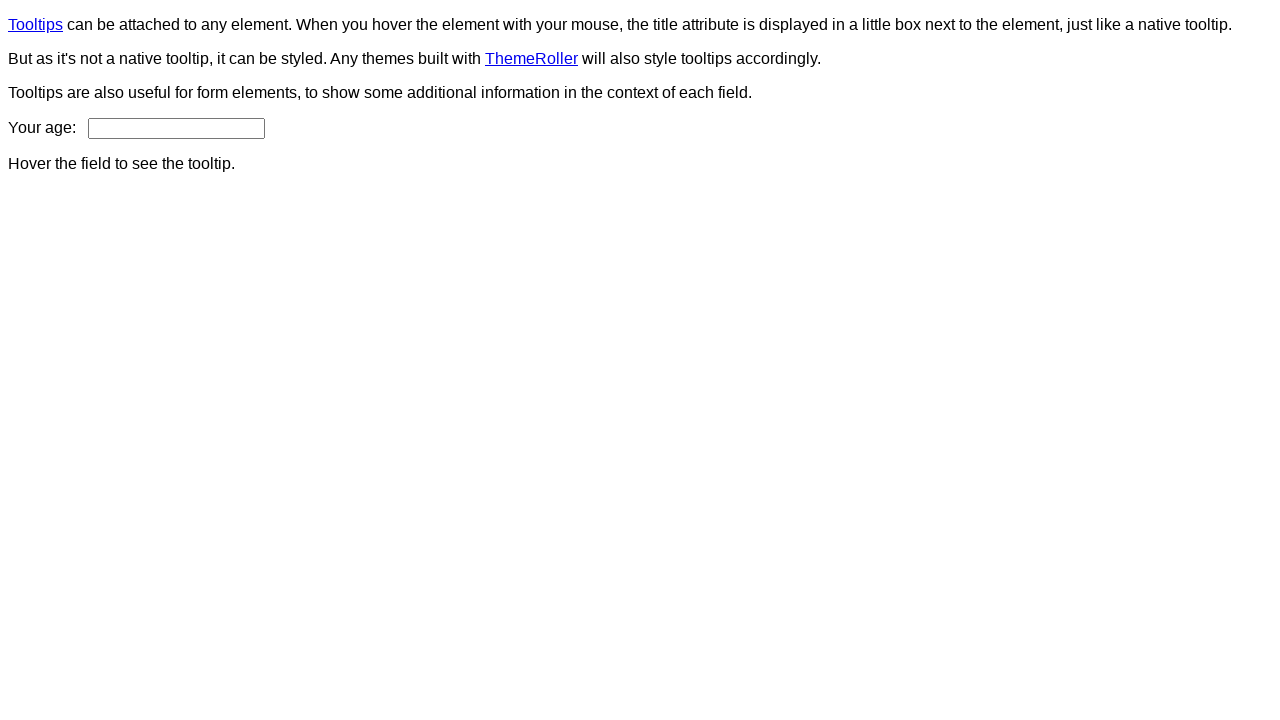

Hovered over age input field to trigger tooltip at (176, 128) on input#age
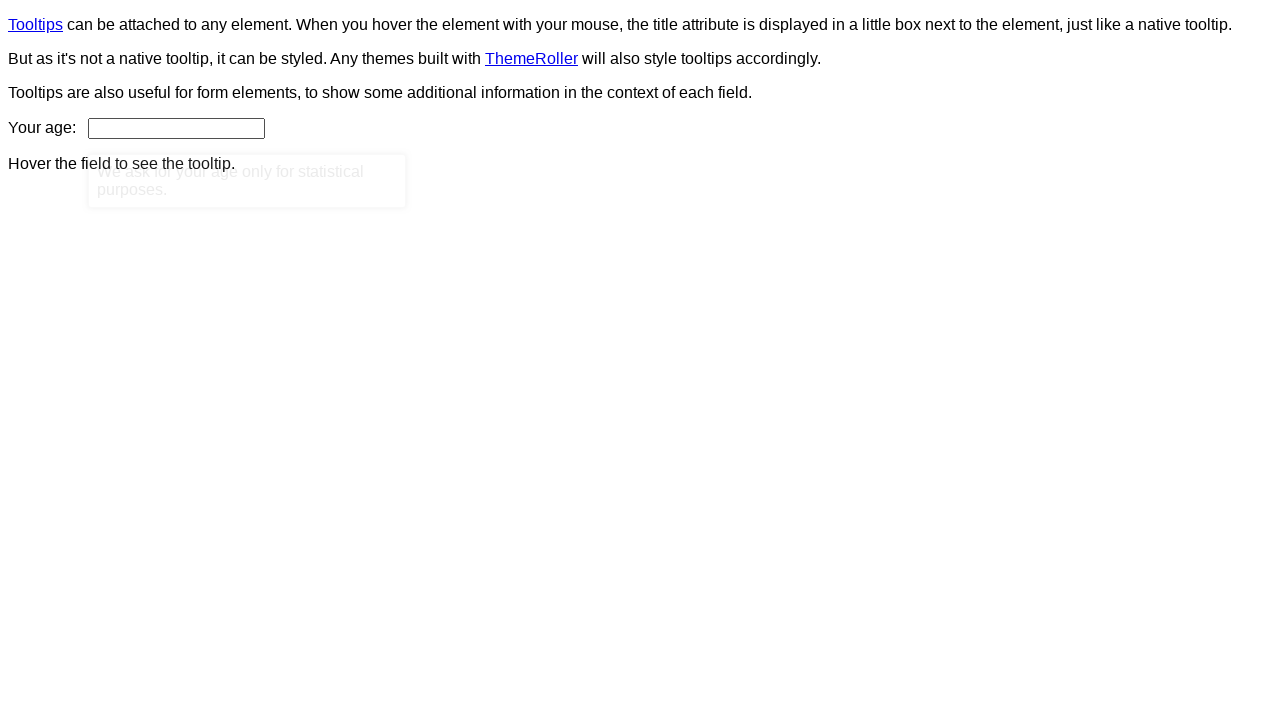

Tooltip content appeared and was verified
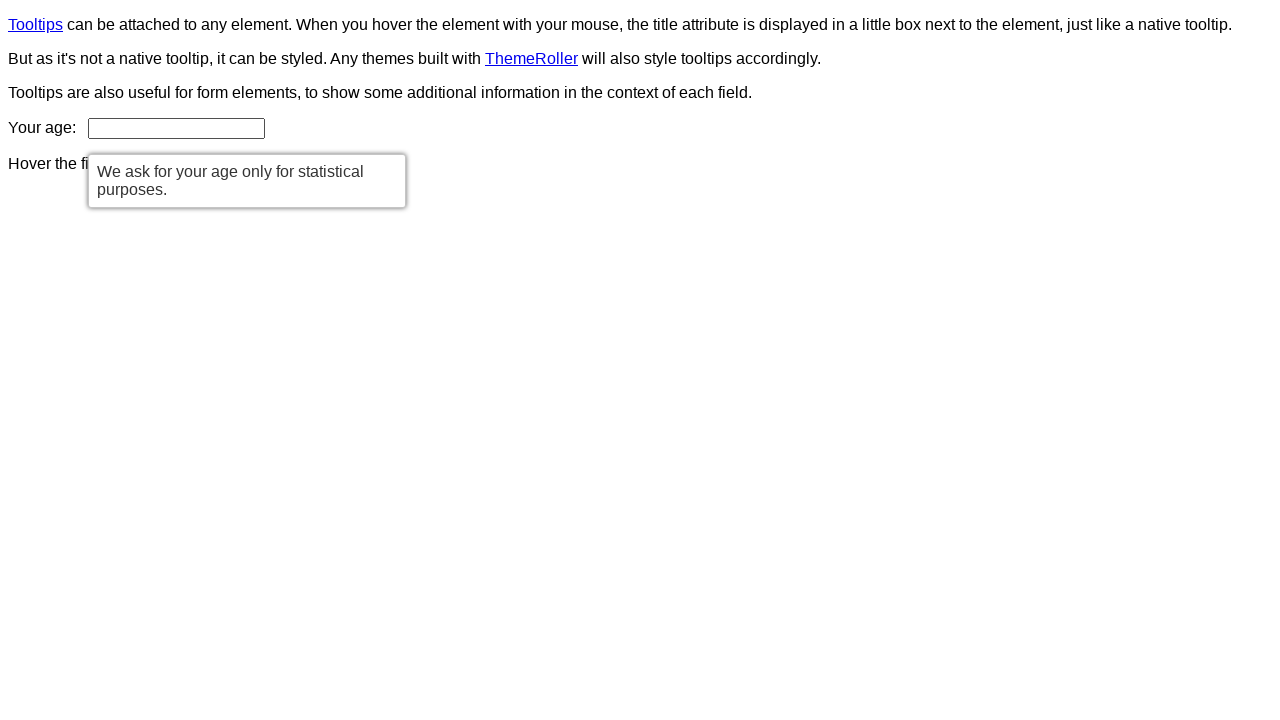

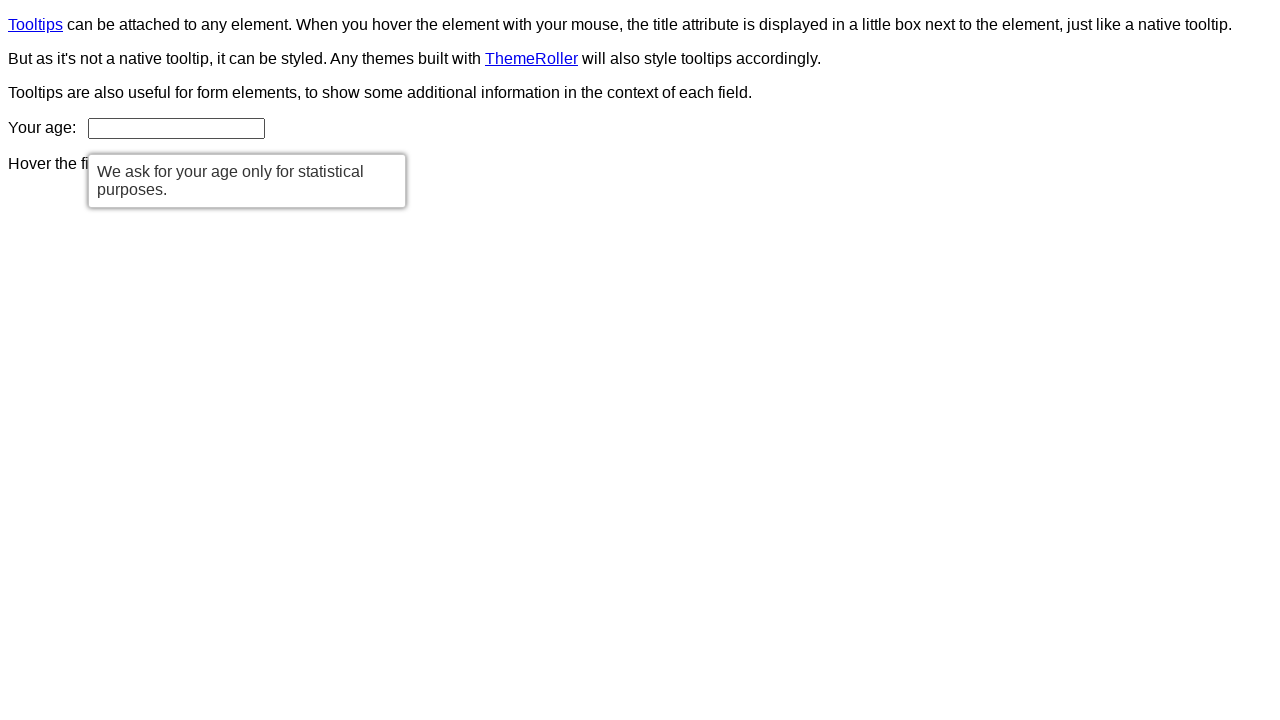